Waits for price to reach $100, books it, solves a math problem and submits the answer

Starting URL: http://suninjuly.github.io/explicit_wait2.html

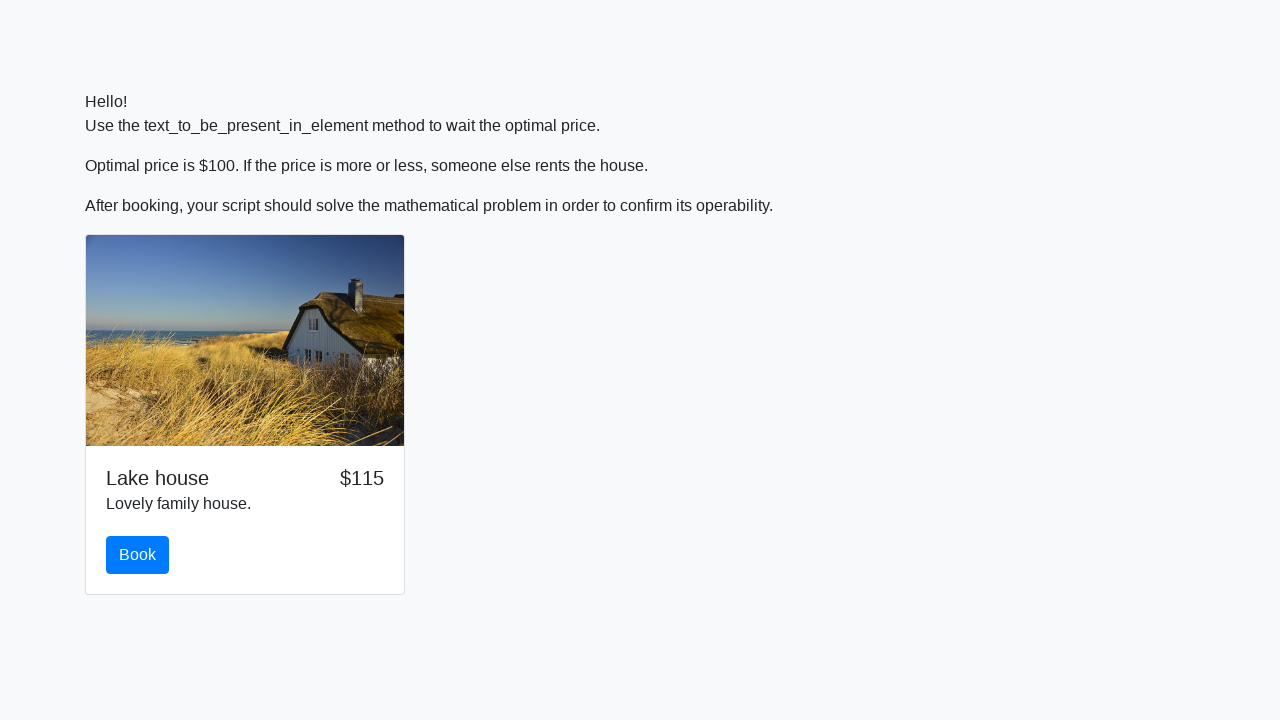

Waited for price to reach $100
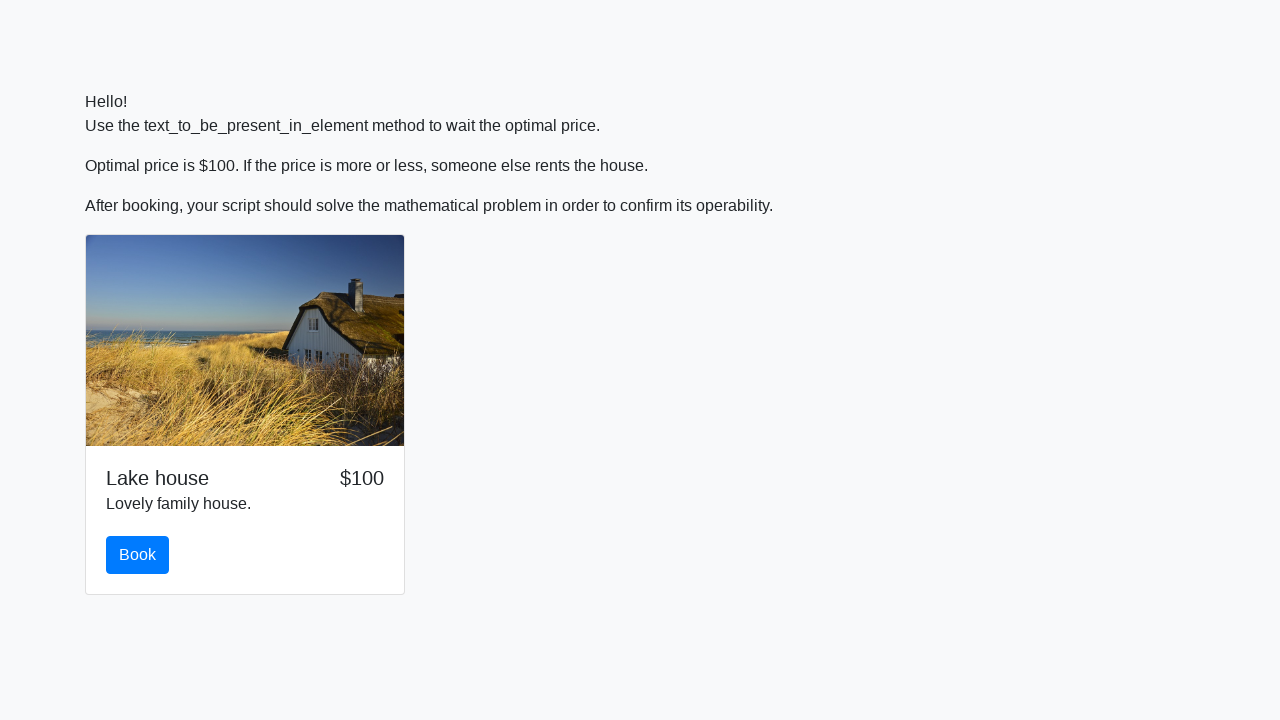

Clicked book button at (138, 555) on #book
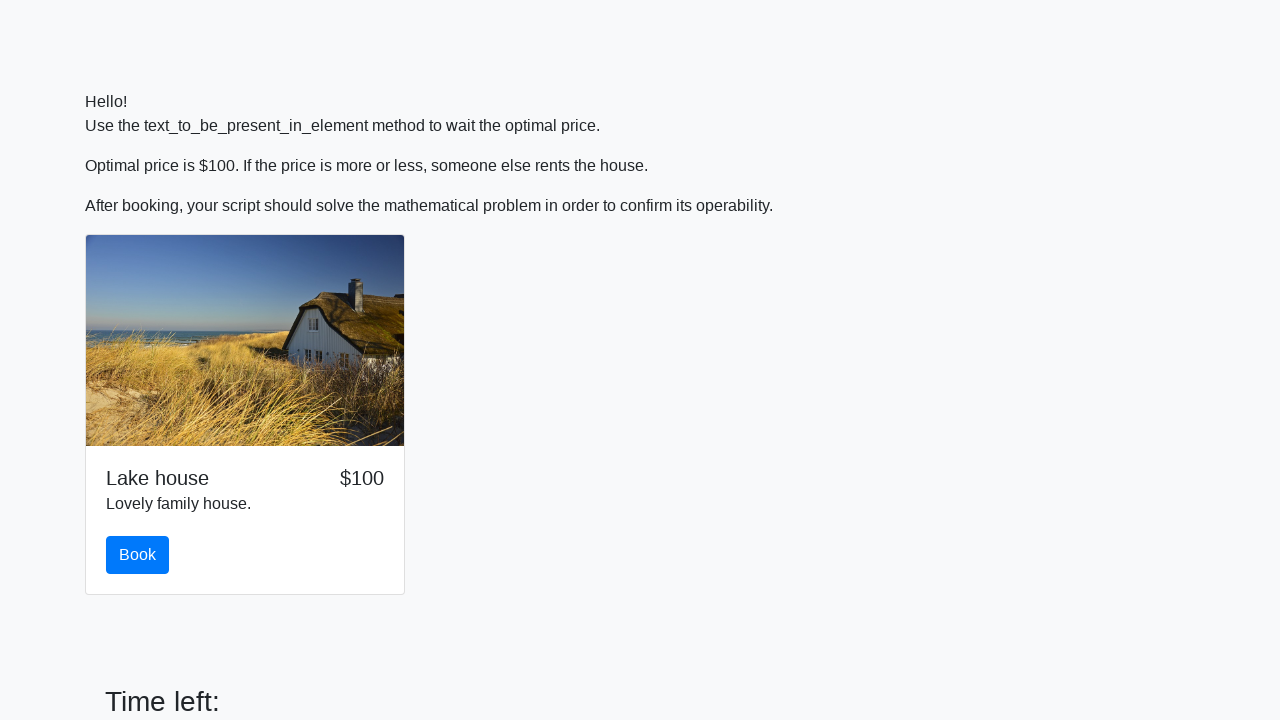

Scrolled down 100 pixels
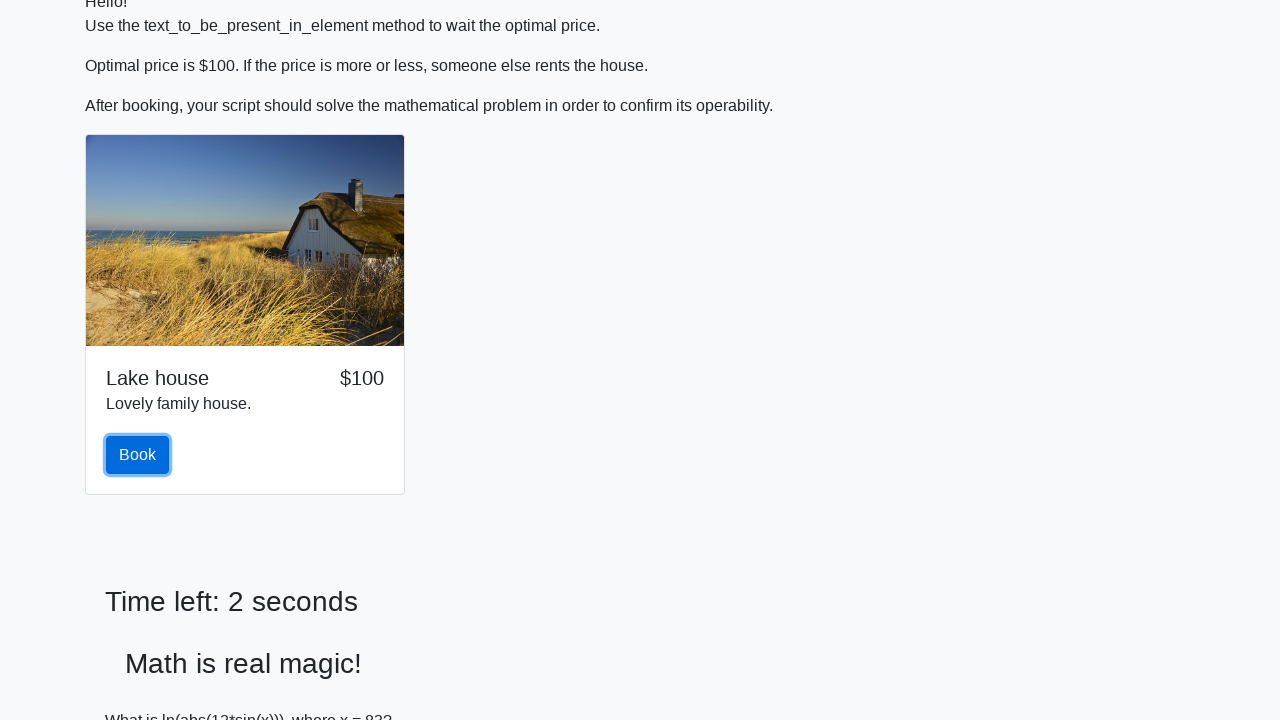

Retrieved input value: 83
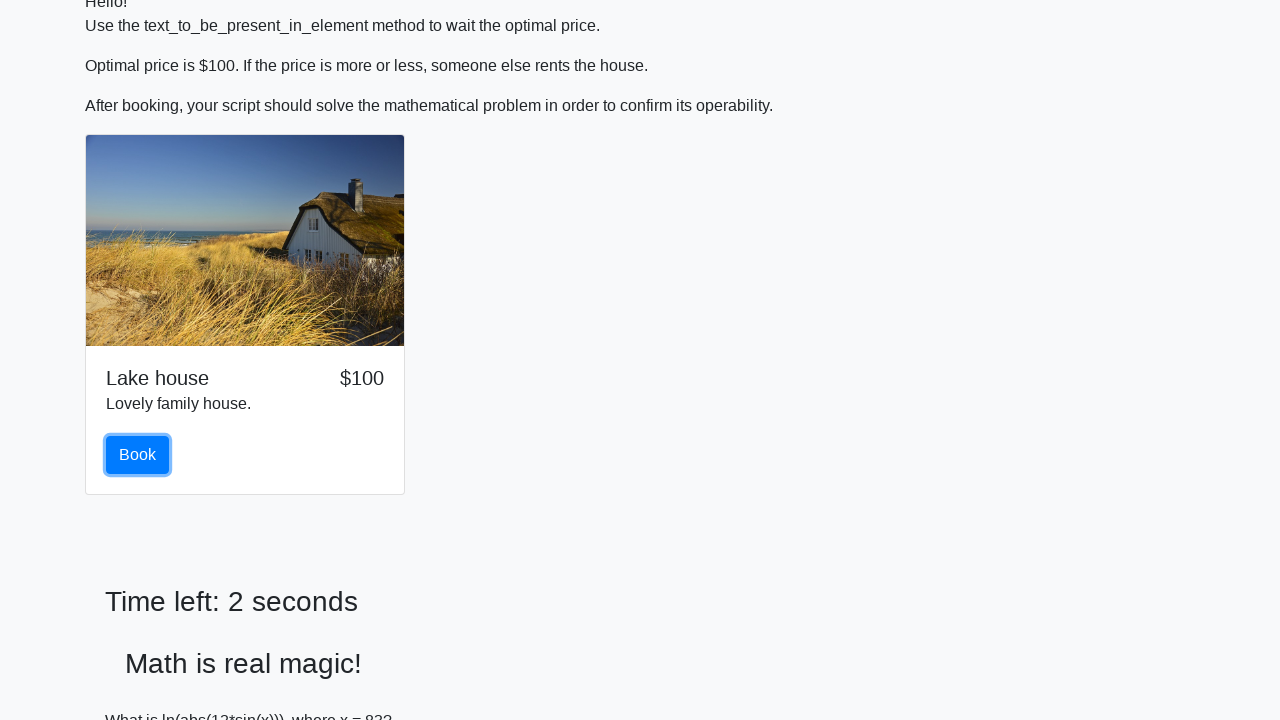

Calculated math problem result: 2.45275989662158
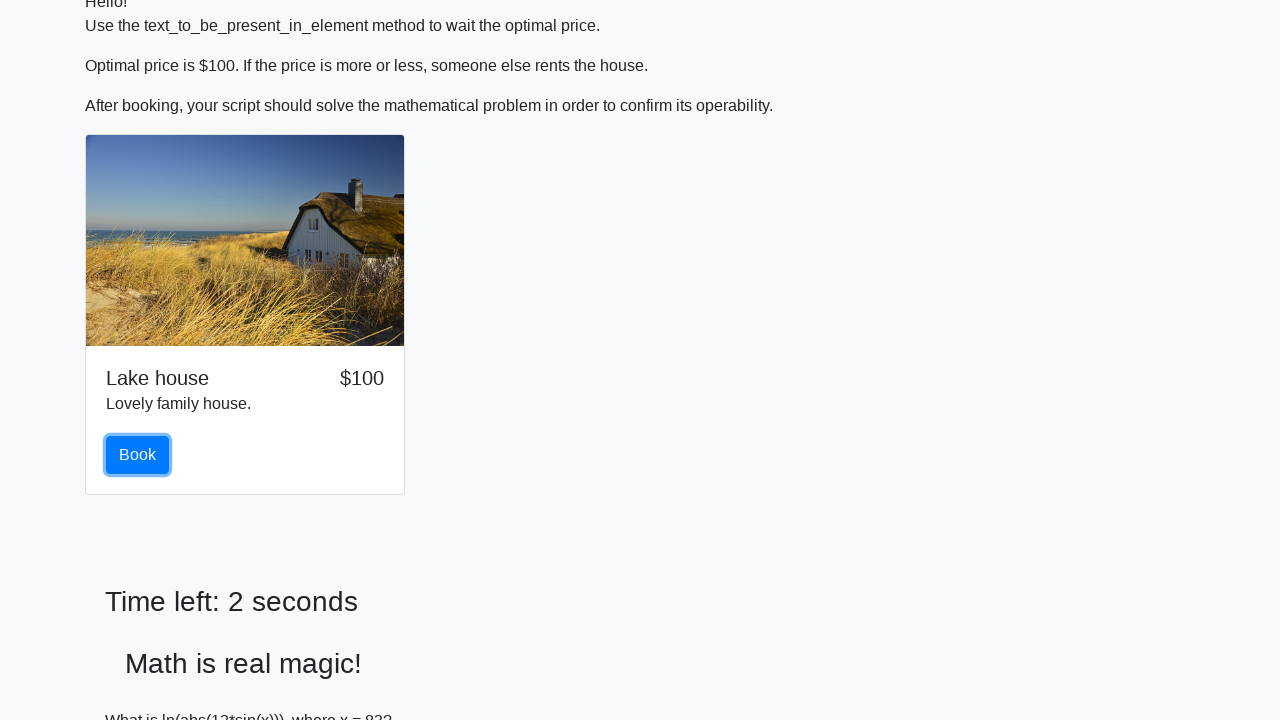

Filled answer field with calculated result on #answer
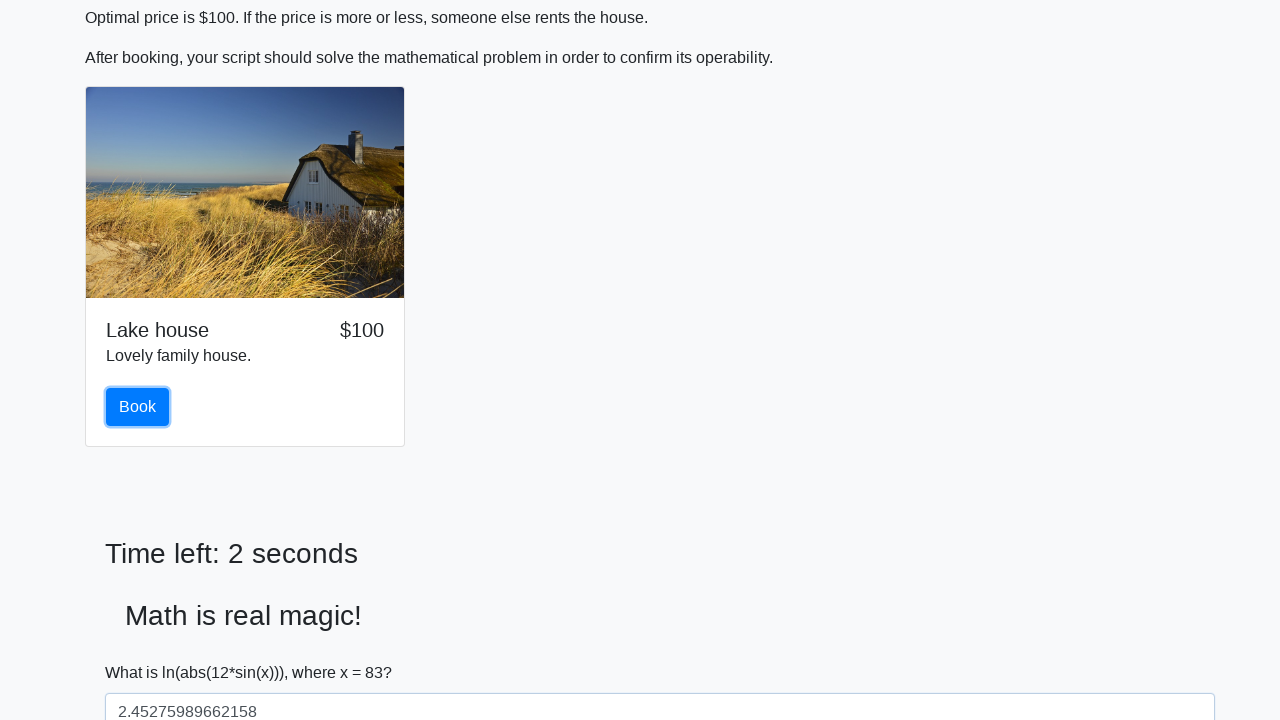

Clicked solve button to submit answer at (143, 651) on #solve
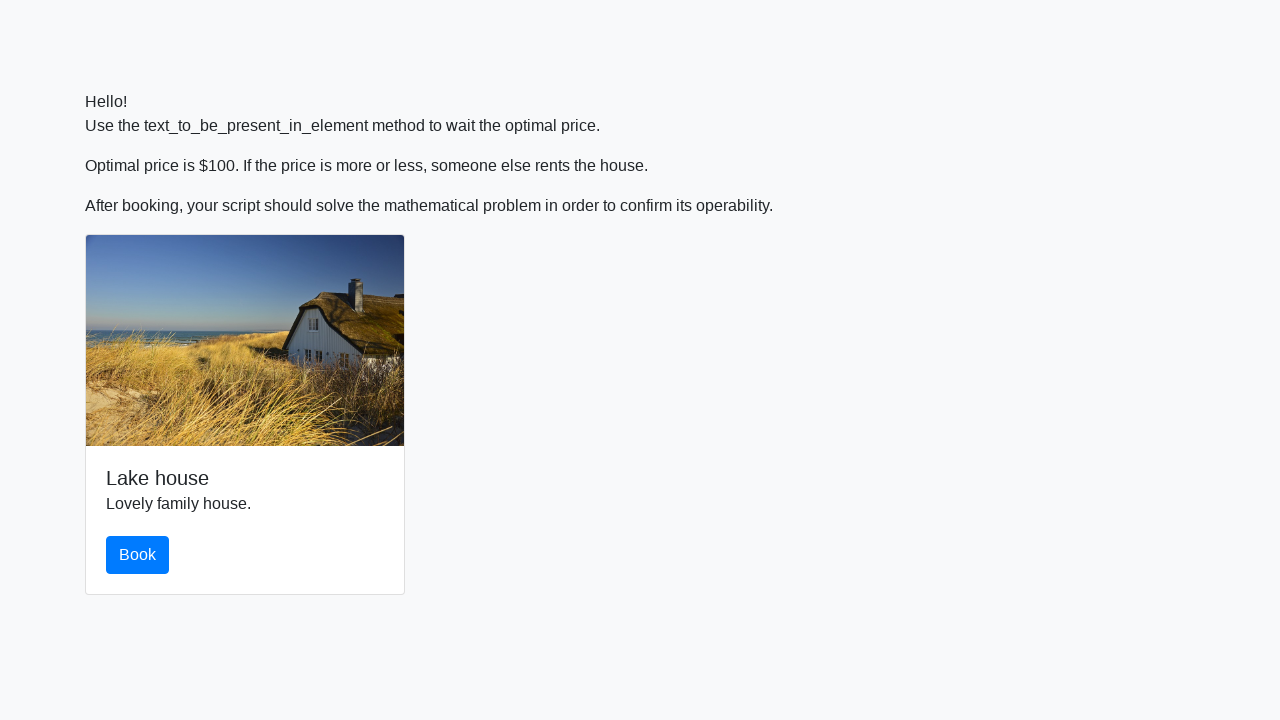

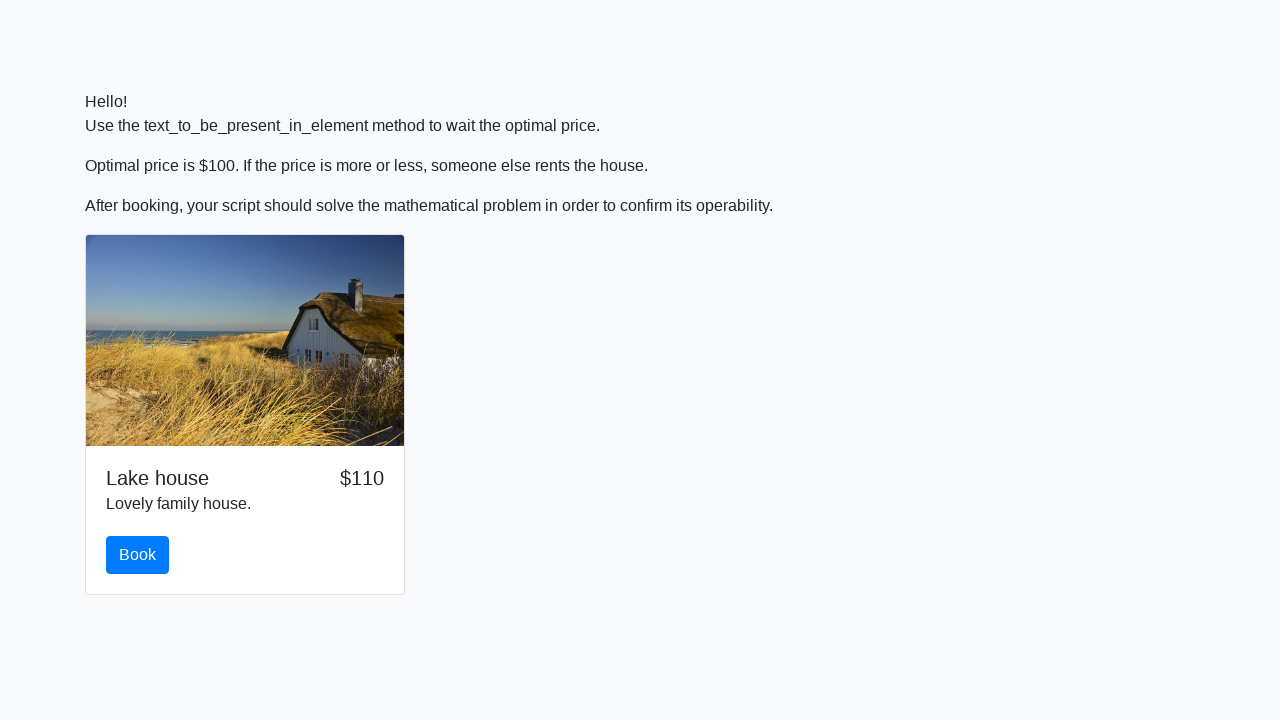